Navigates to BorrowLenses website and sets the browser window to a mobile-like dimension (640x960) to simulate mobile browsing.

Starting URL: https://www.borrowlenses.com/

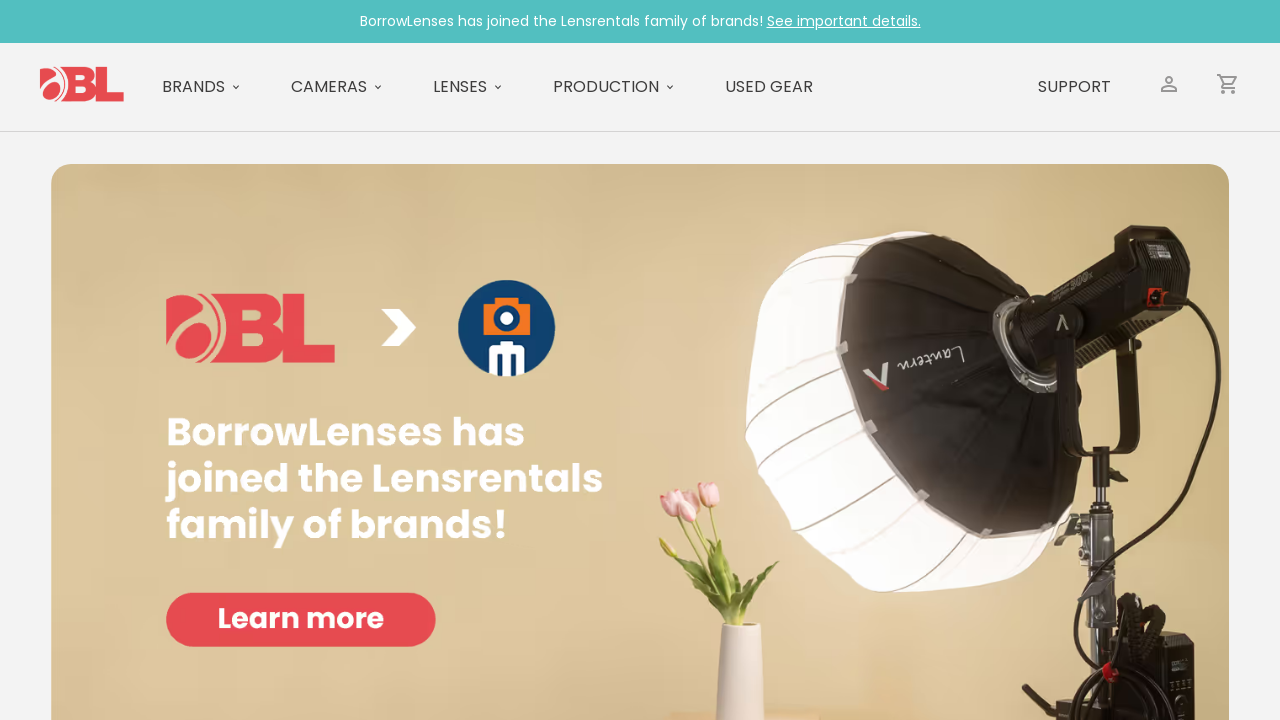

Set viewport to mobile dimensions (640x960) to simulate iPhone-like resolution
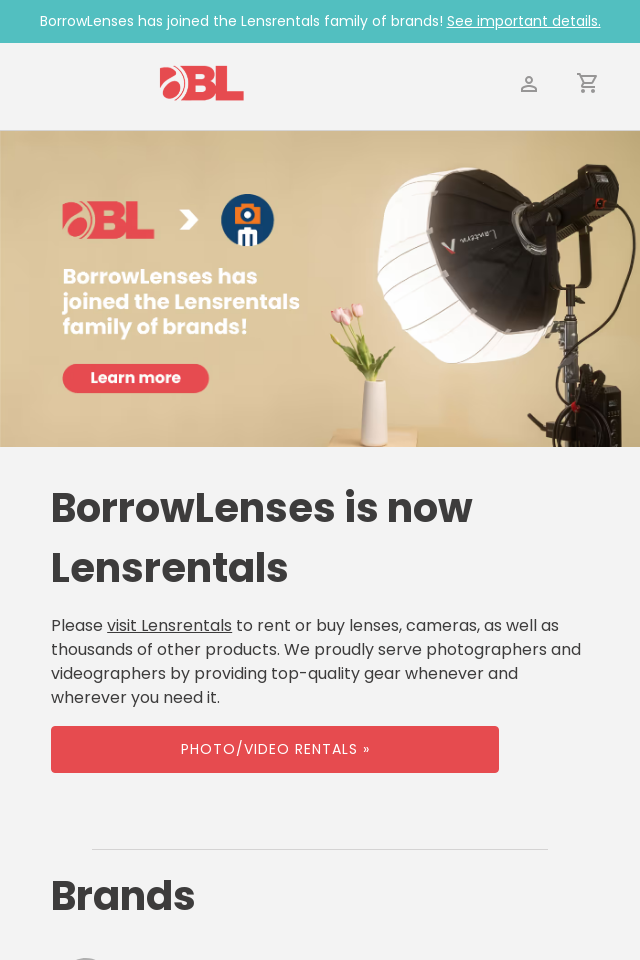

Waited for page content to load (domcontentloaded state)
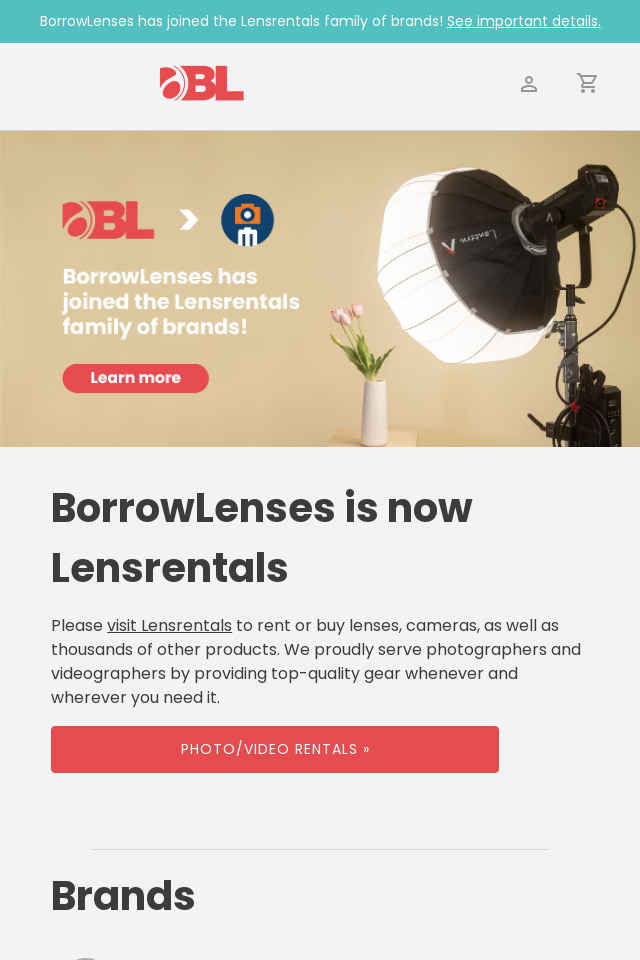

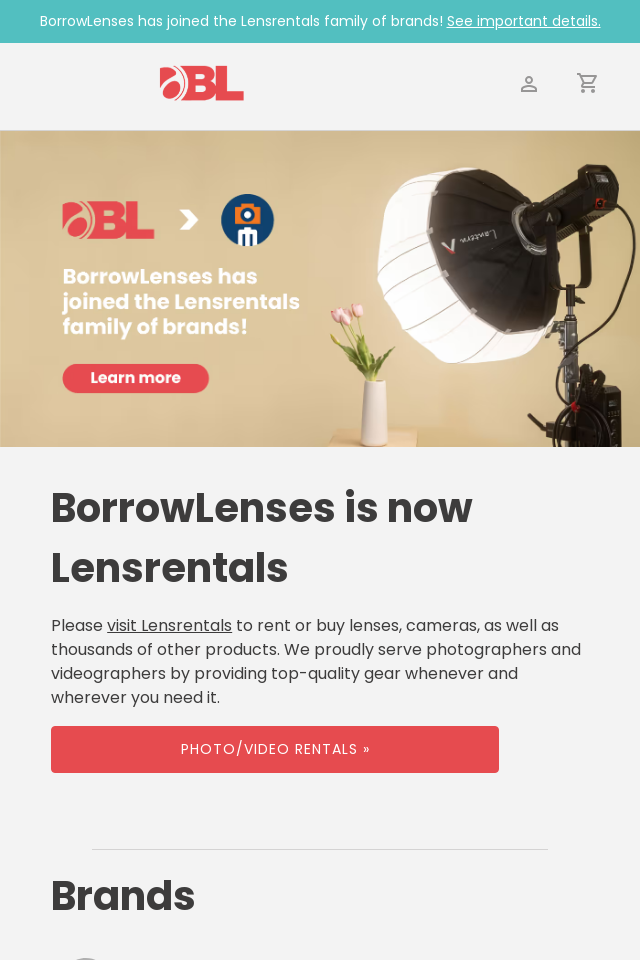